Navigates to the random calculator page by clicking the link and verifies it loads correctly

Starting URL: https://bonigarcia.dev/selenium-webdriver-java/

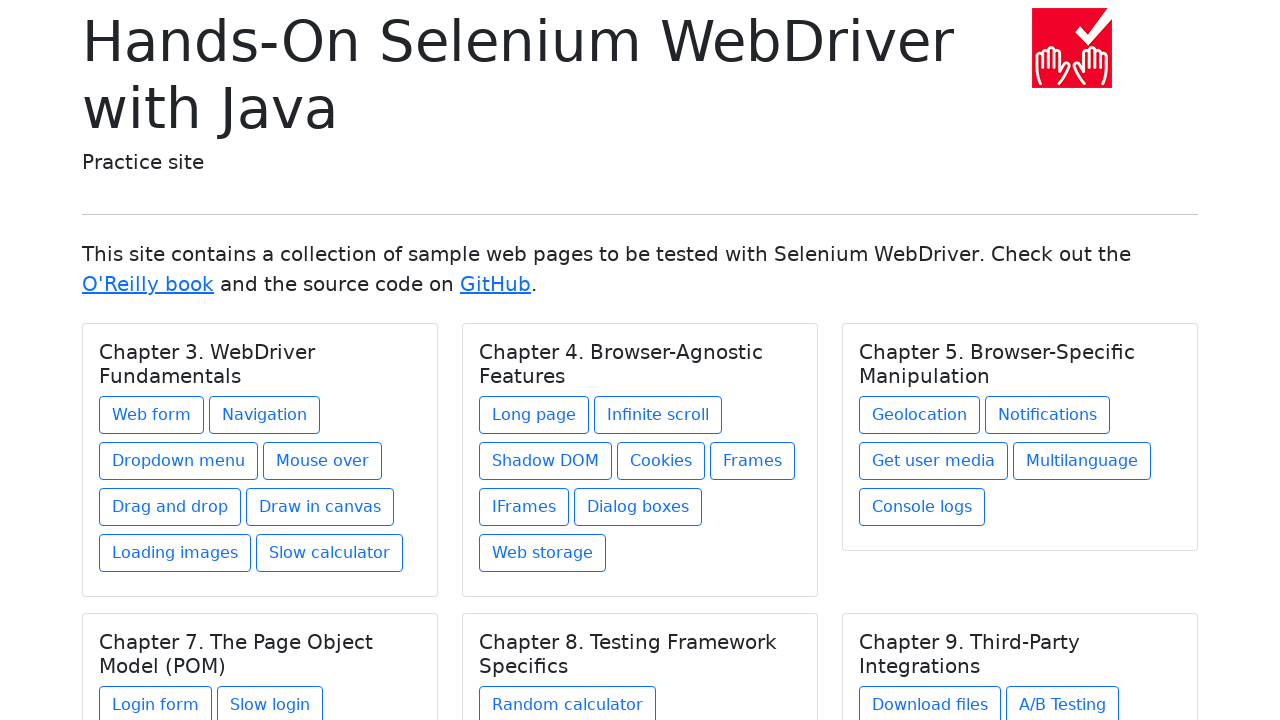

Located the random calculator link in Chapter 8
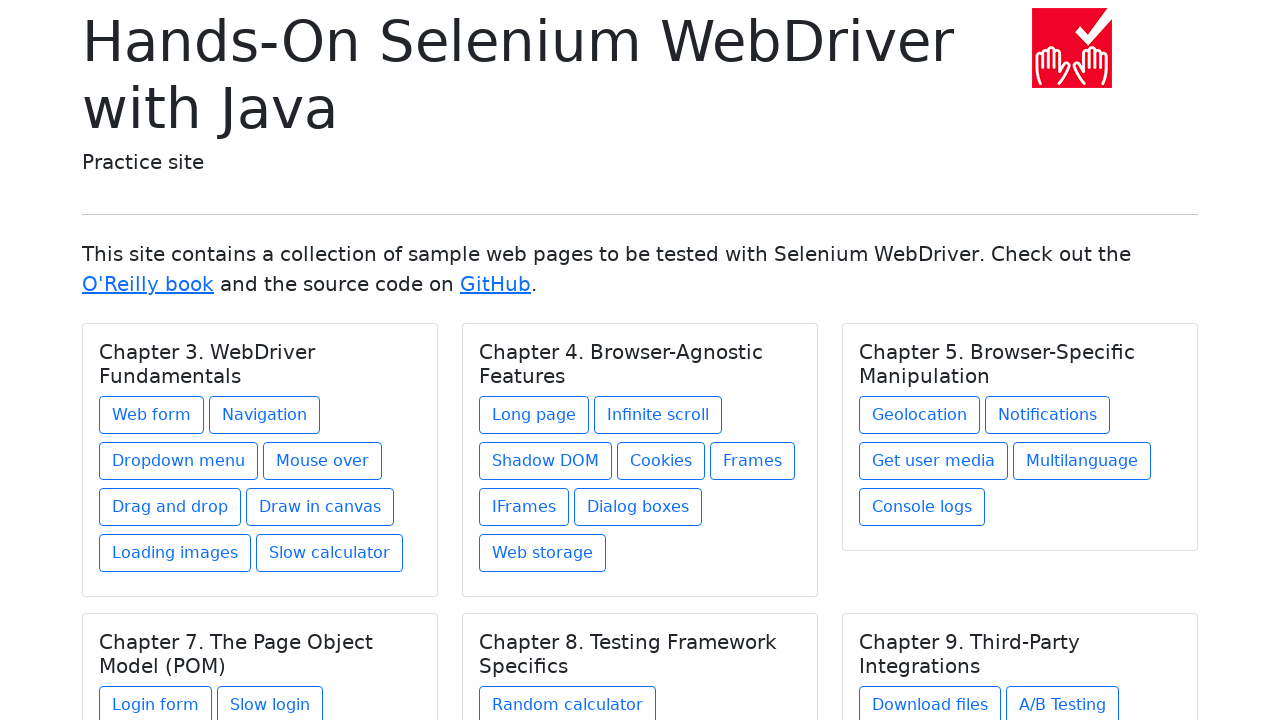

Hovered over the random calculator link at (568, 701) on xpath=//h5[contains(text(), 'Chapter 8.')]/../a[contains(@href, 'random-calculat
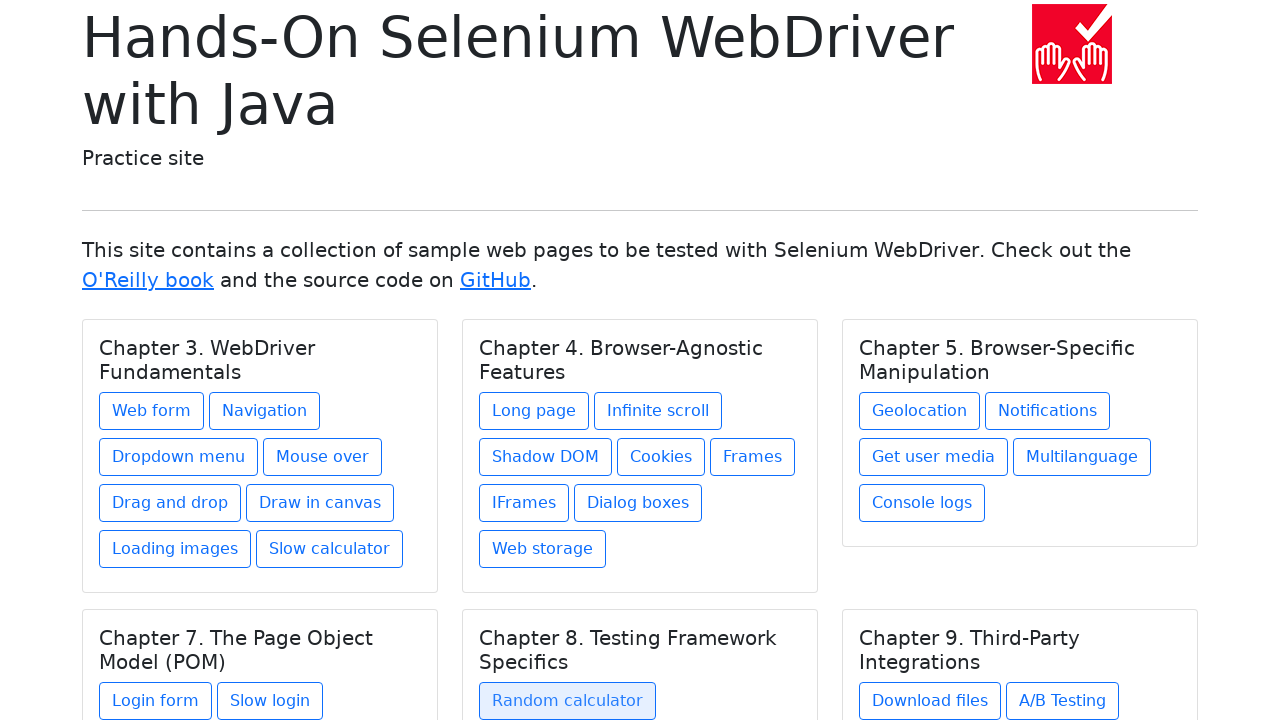

Clicked the random calculator link at (568, 701) on xpath=//h5[contains(text(), 'Chapter 8.')]/../a[contains(@href, 'random-calculat
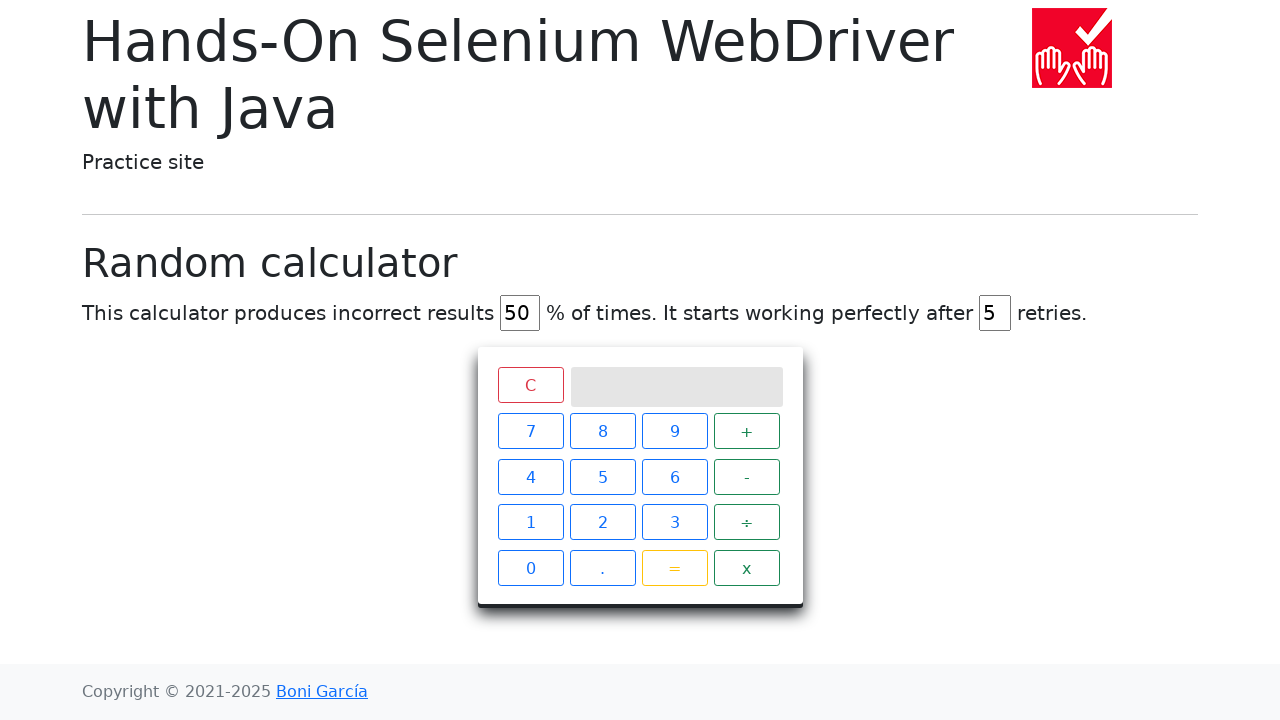

Random calculator page loaded successfully with display element
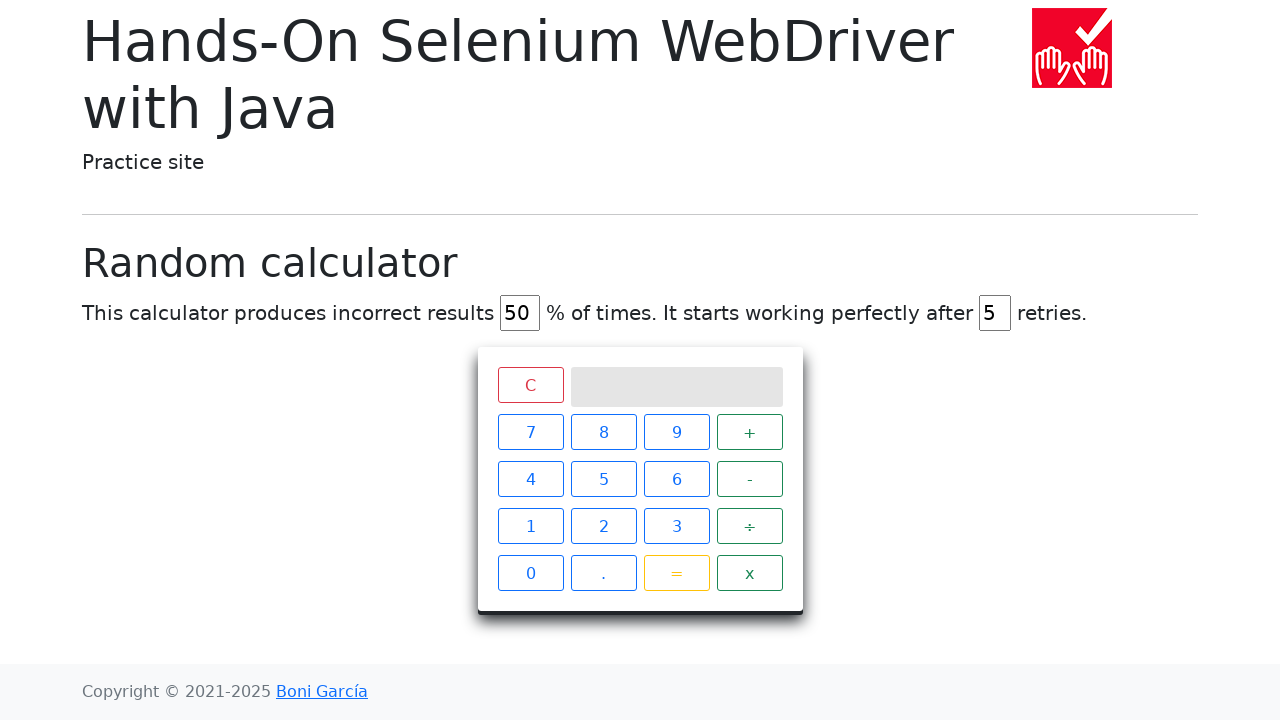

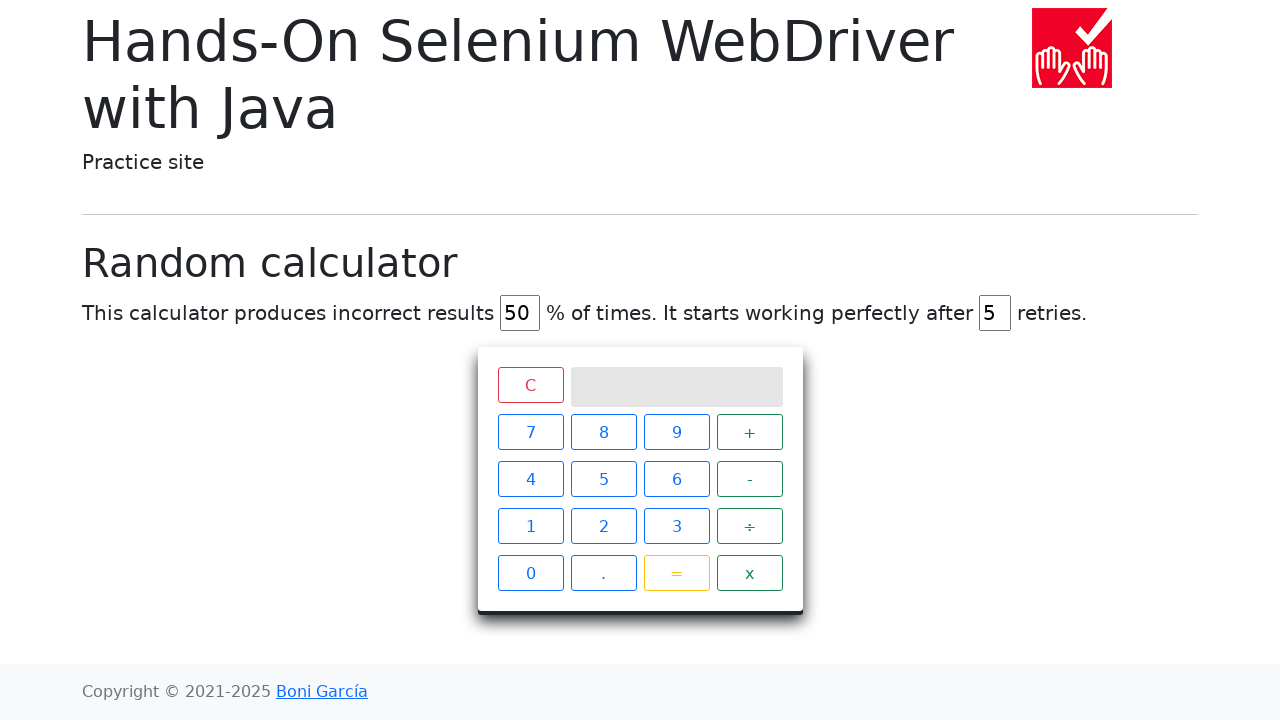